Tests dynamic loading functionality by clicking a Start button and waiting for the loading indicator to disappear before verifying "Hello World!" text appears

Starting URL: https://automationfc.github.io/dynamic-loading/

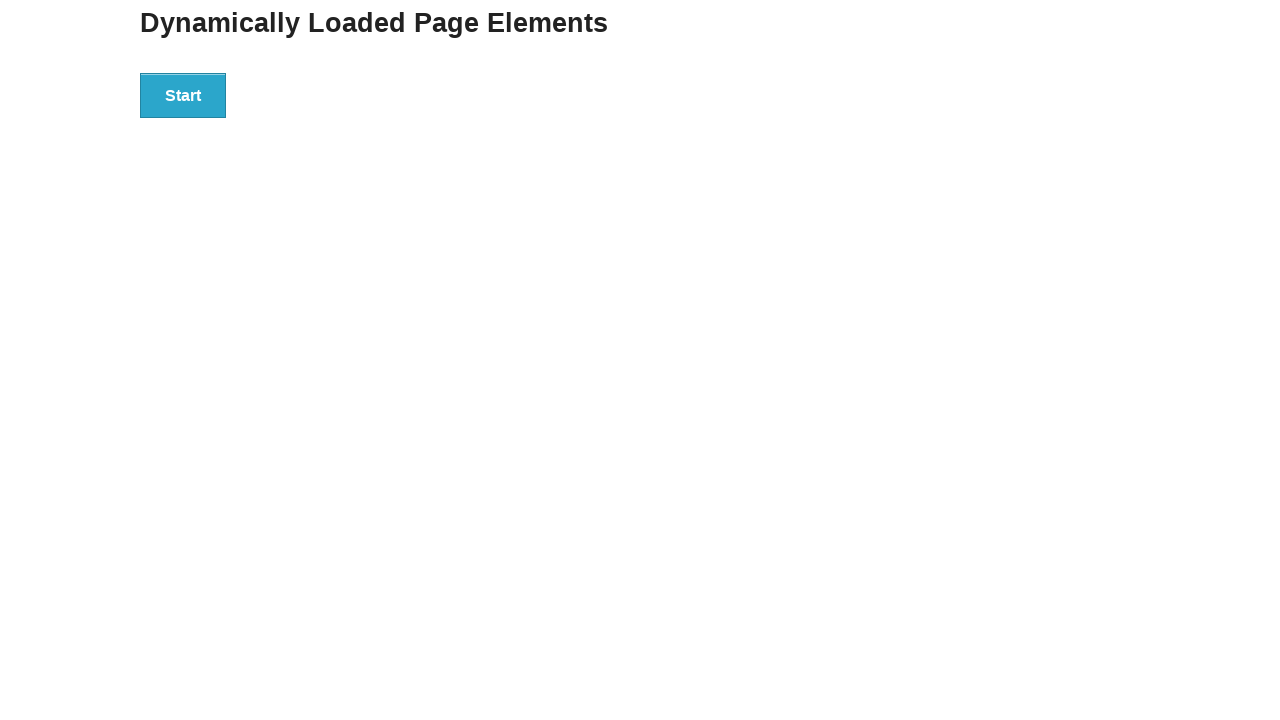

Clicked the Start button at (183, 95) on xpath=//*[text()='Start']
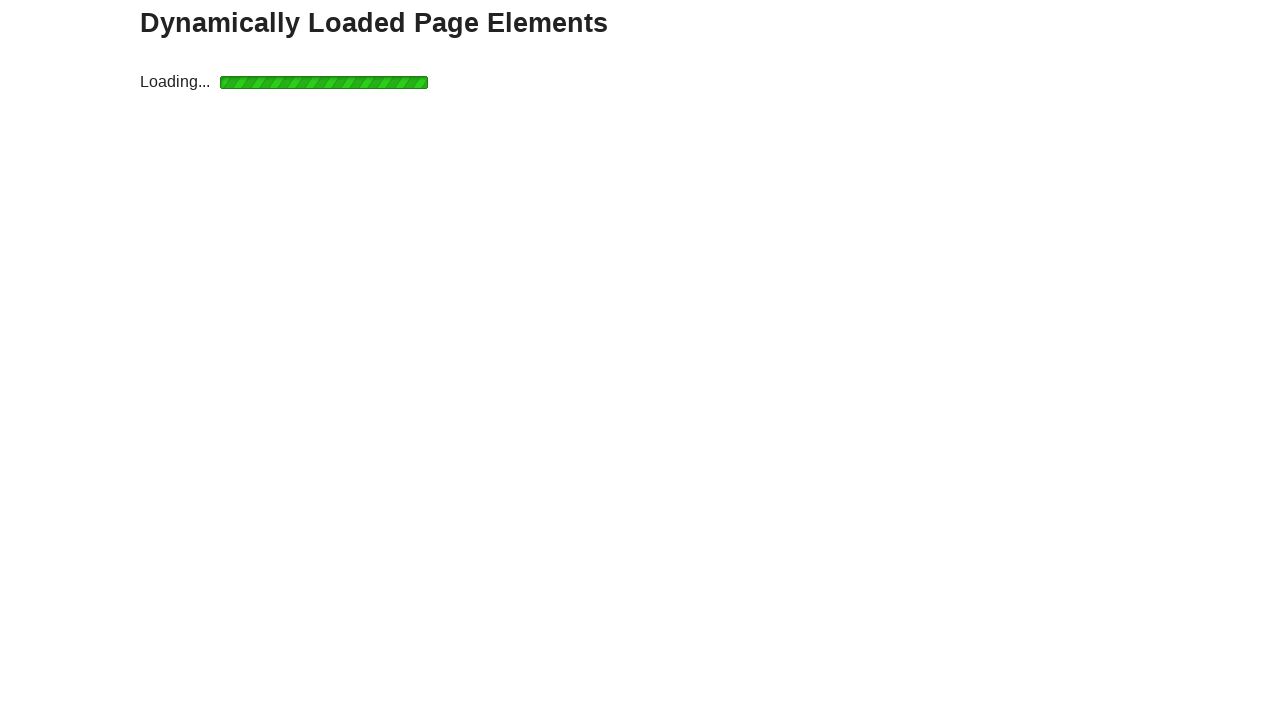

Loading indicator disappeared
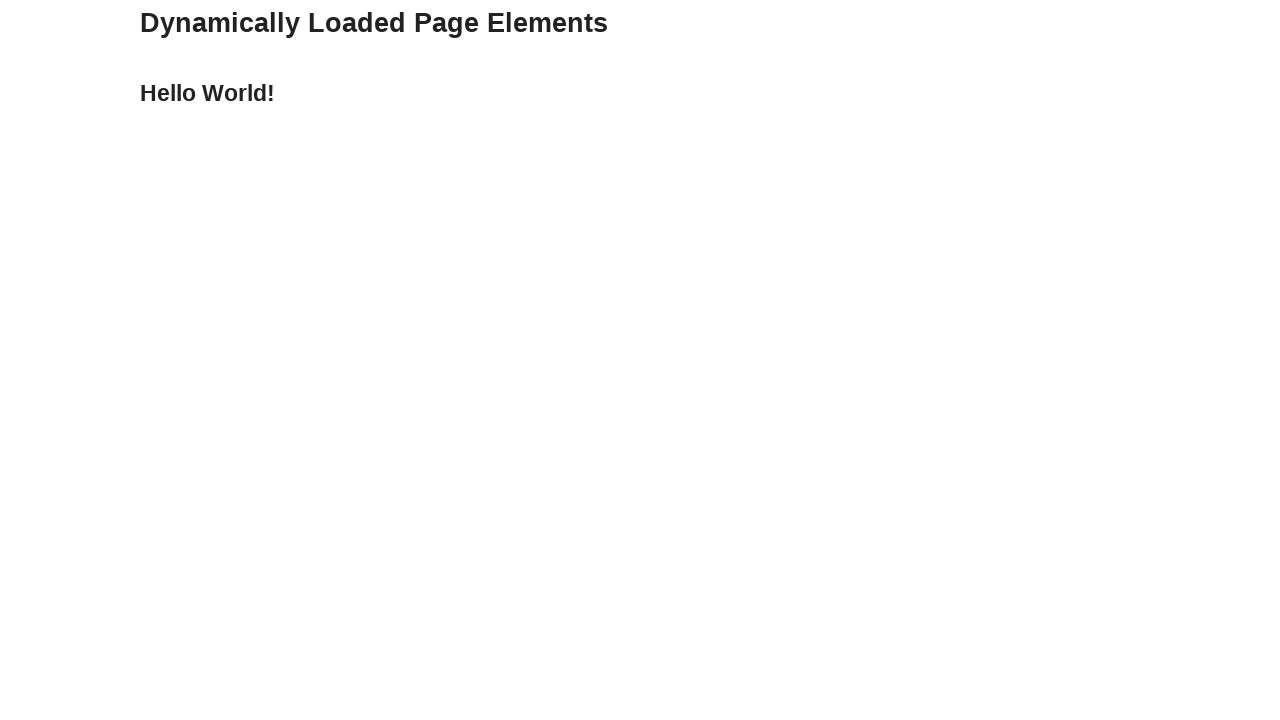

Hello World! text appeared on the page
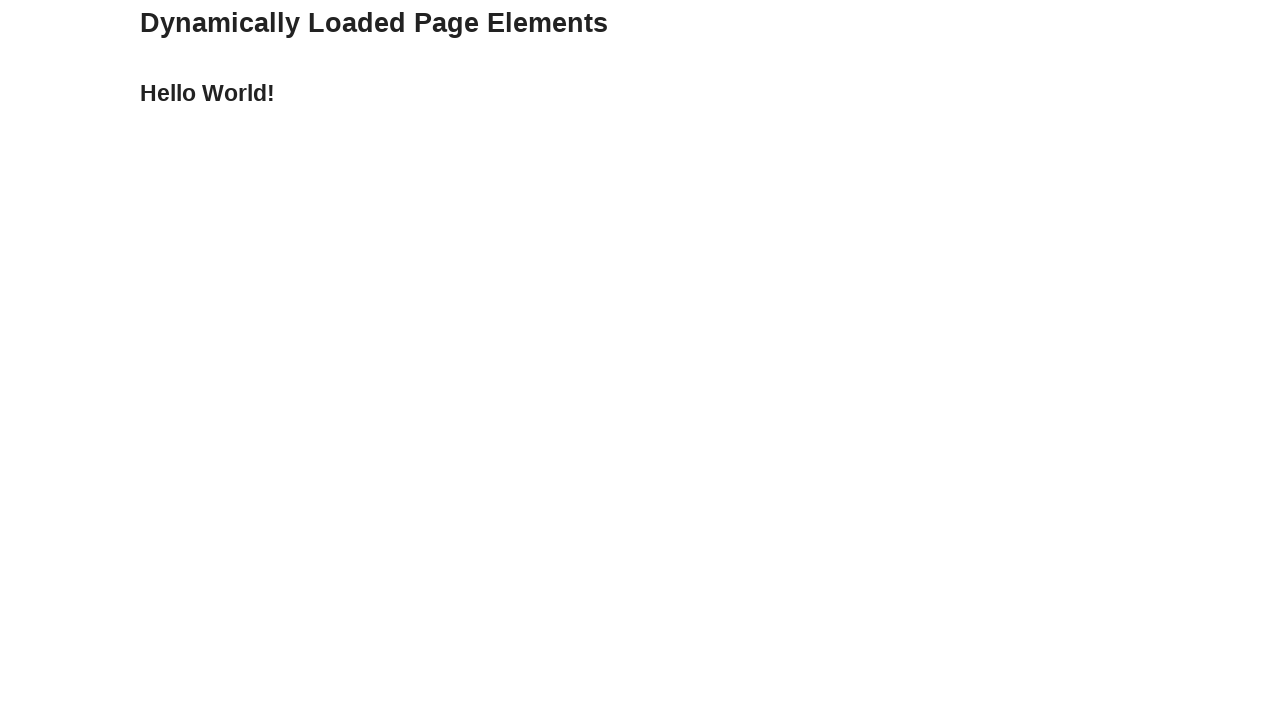

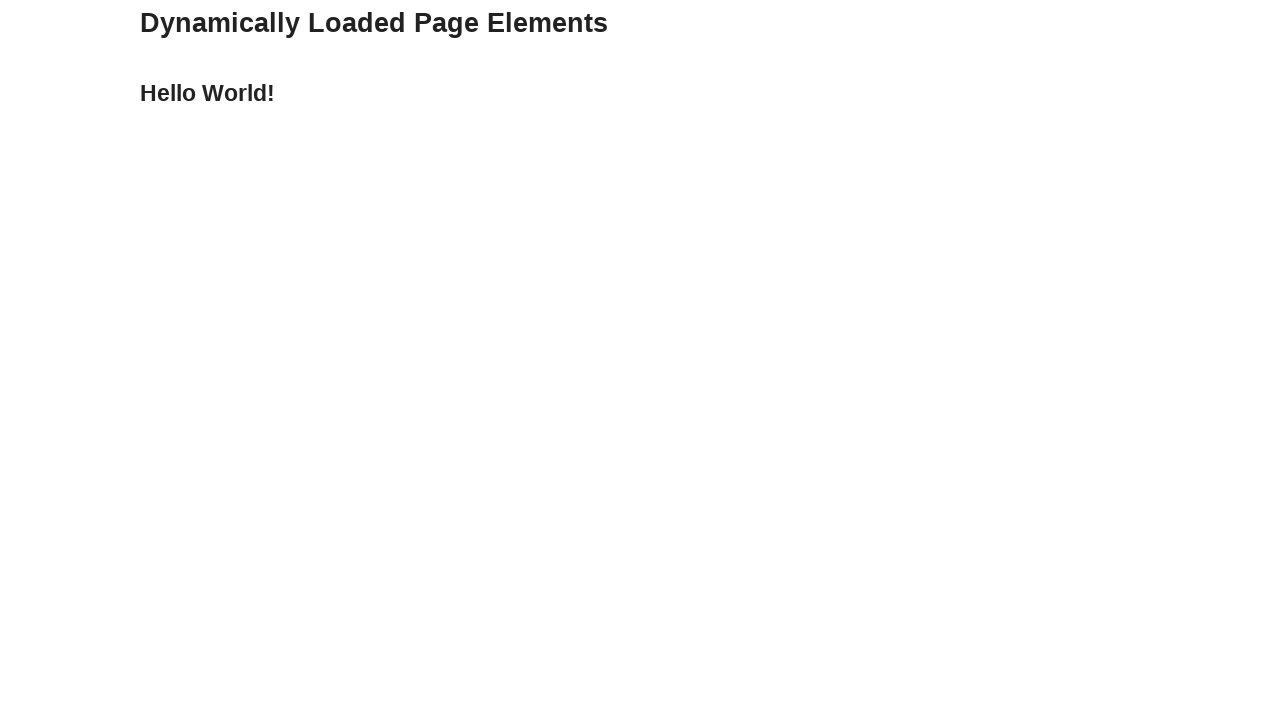